Tests a form submission that requires extracting a hidden value from an element attribute, performing a mathematical calculation (log of absolute value of 12*sin(x)), and submitting the answer along with checkbox selections.

Starting URL: http://suninjuly.github.io/get_attribute.html

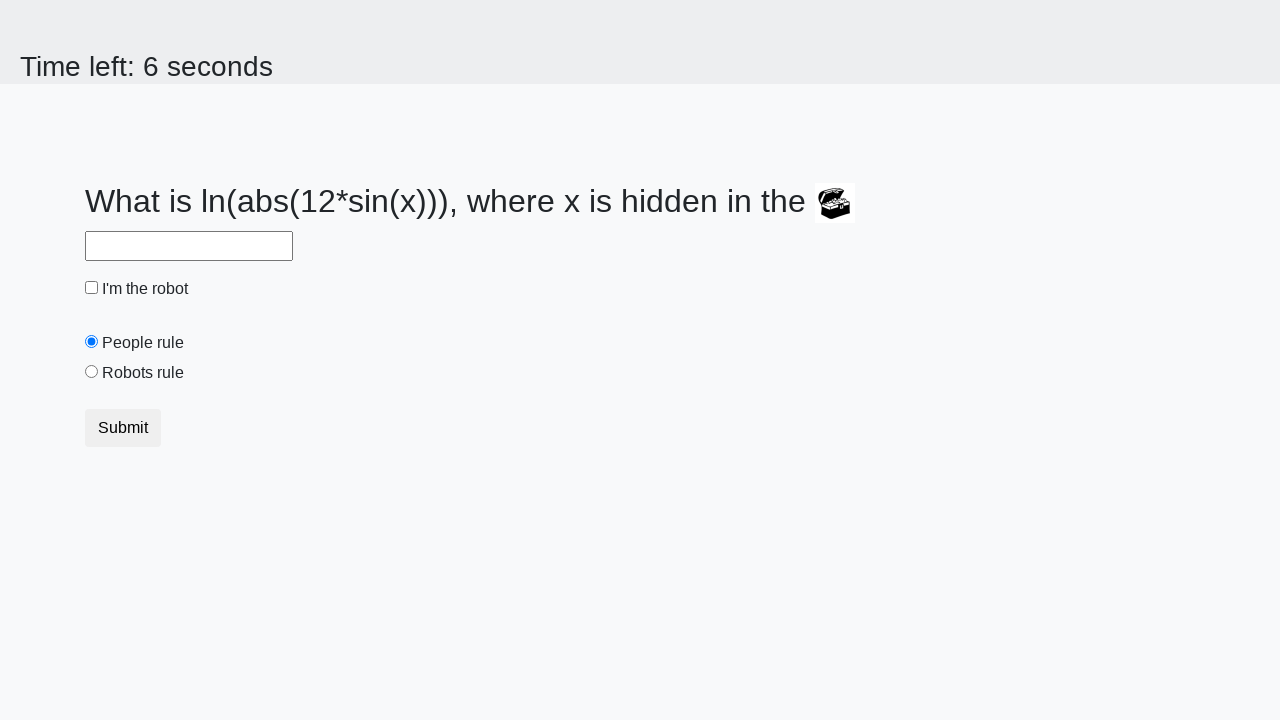

Located the treasure element with hidden valuex attribute
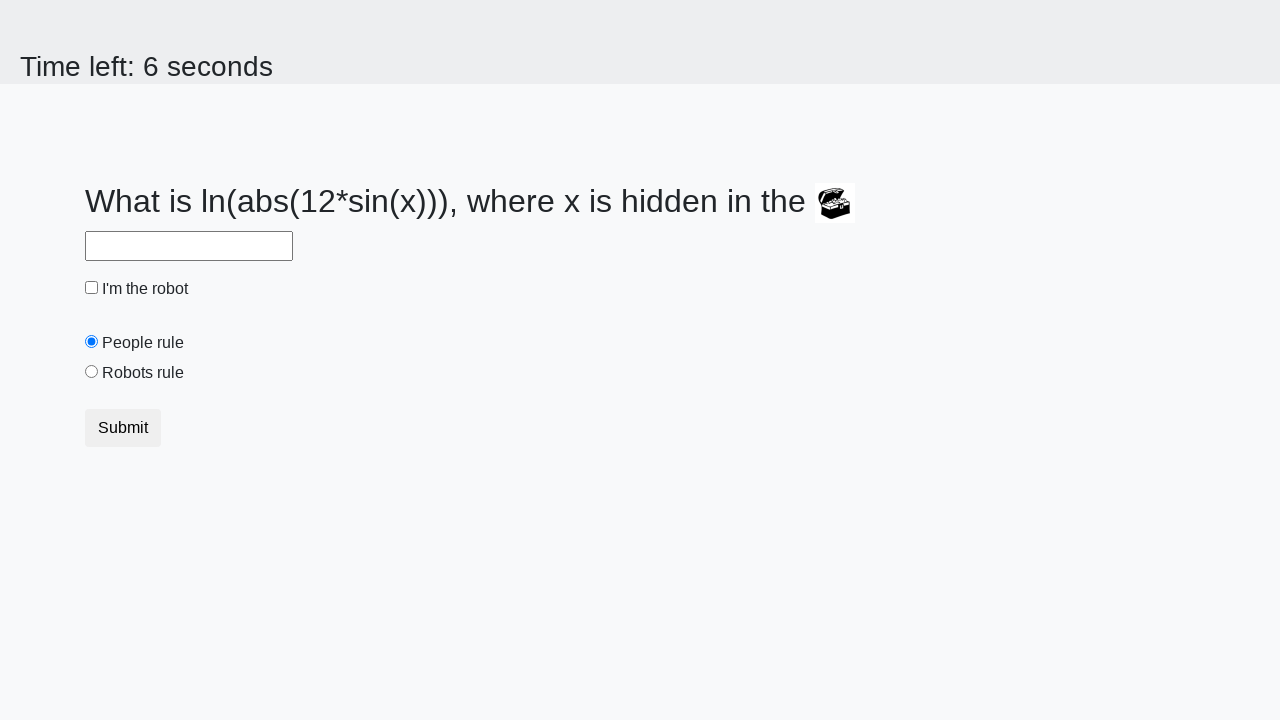

Extracted valuex attribute from treasure element: 806
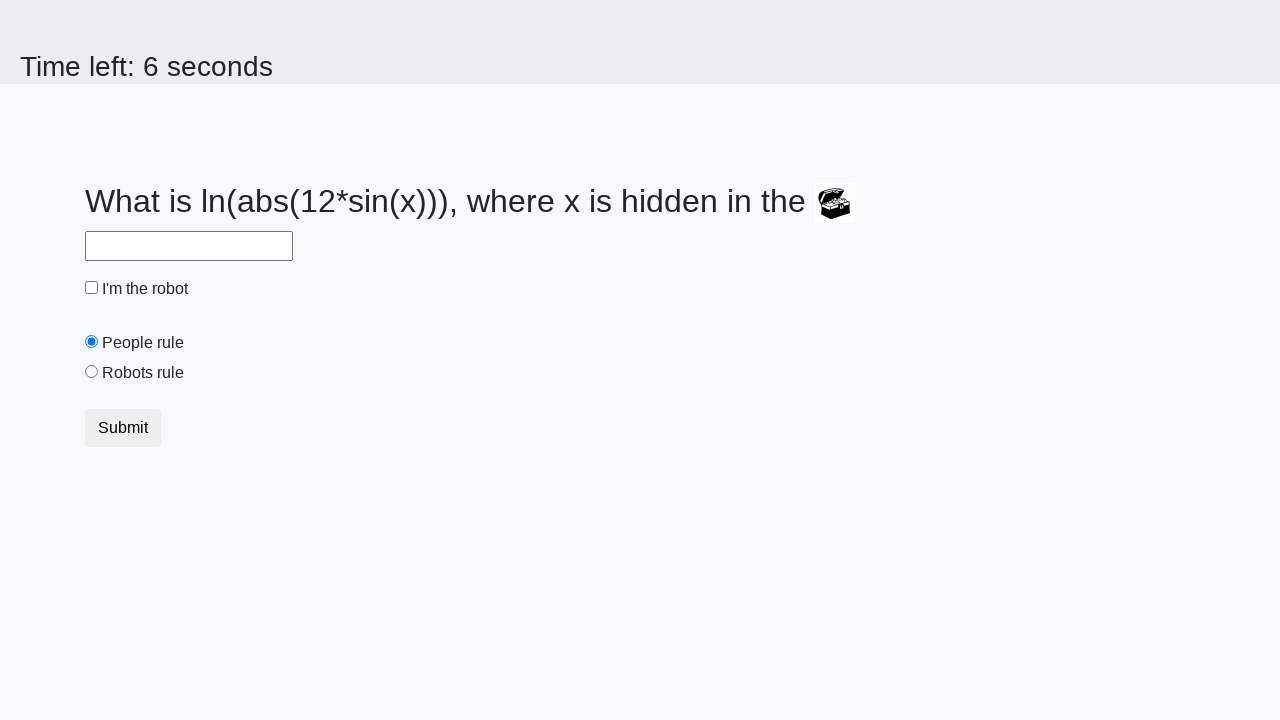

Calculated answer using formula log(abs(12*sin(x))): 2.4683471608716796
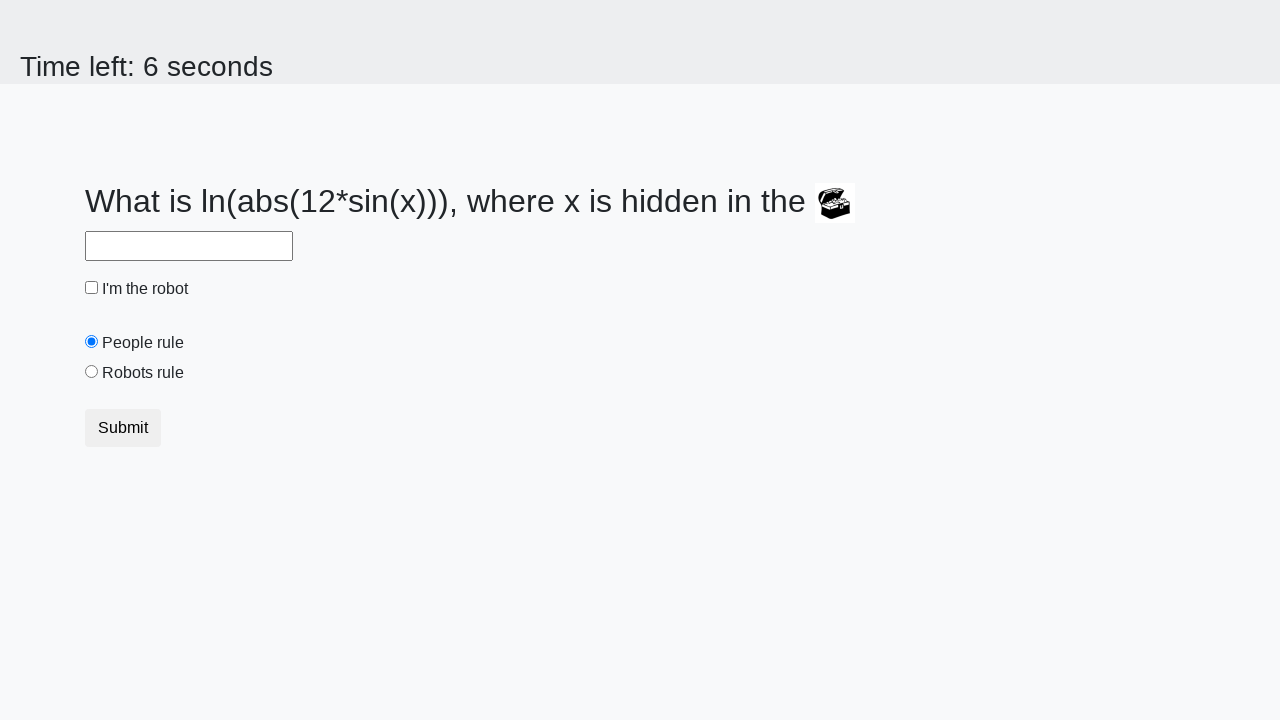

Filled answer field with calculated value: 2.4683471608716796 on #answer
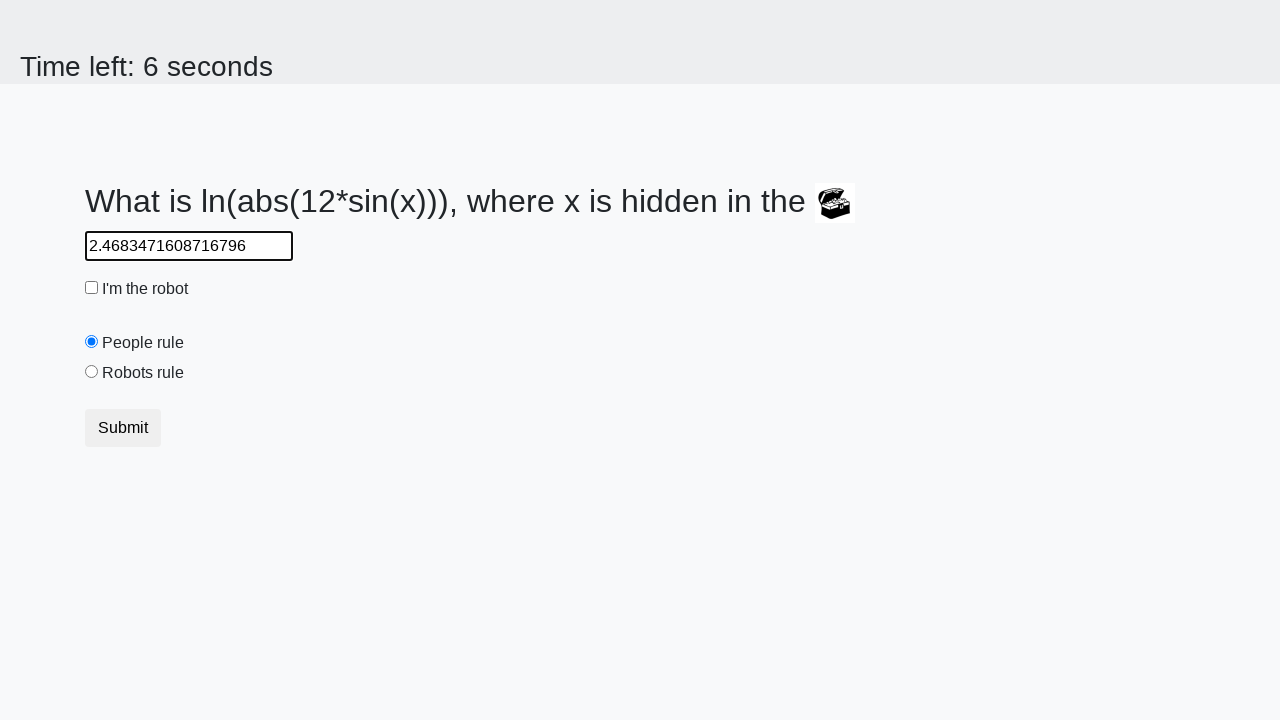

Clicked the robot checkbox at (92, 288) on #robotCheckbox
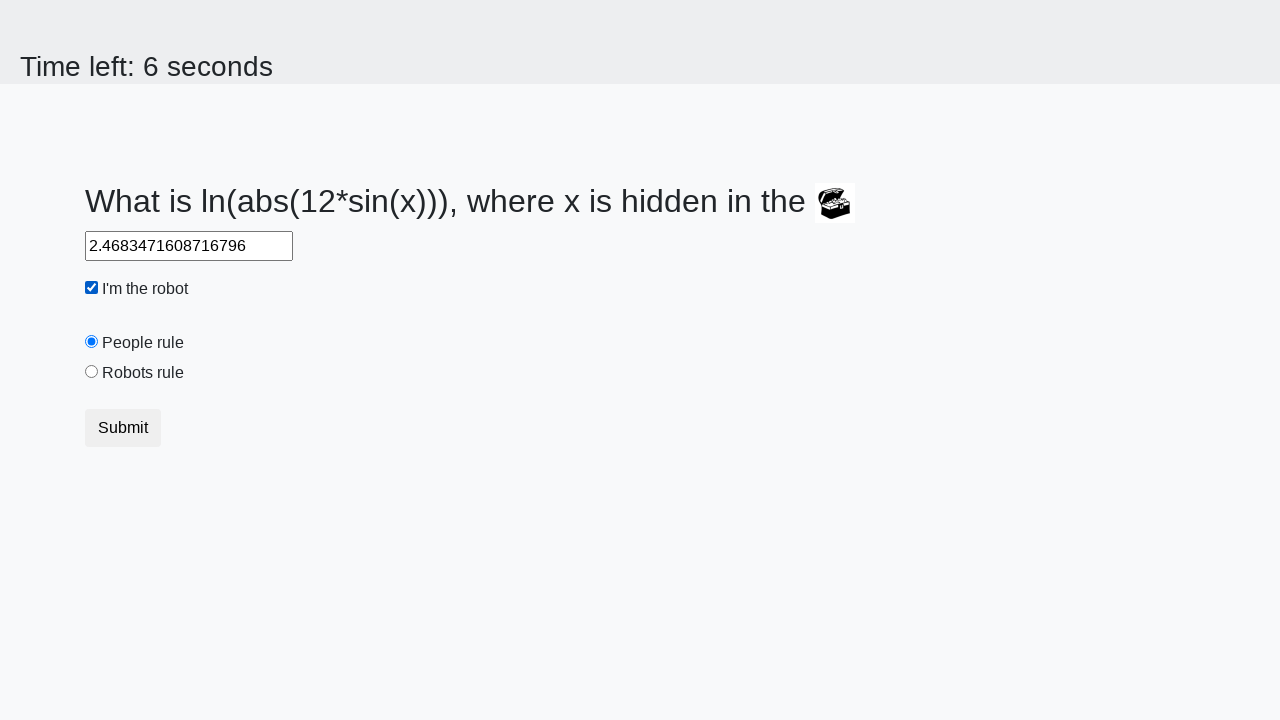

Clicked the robots rule checkbox at (92, 372) on #robotsRule
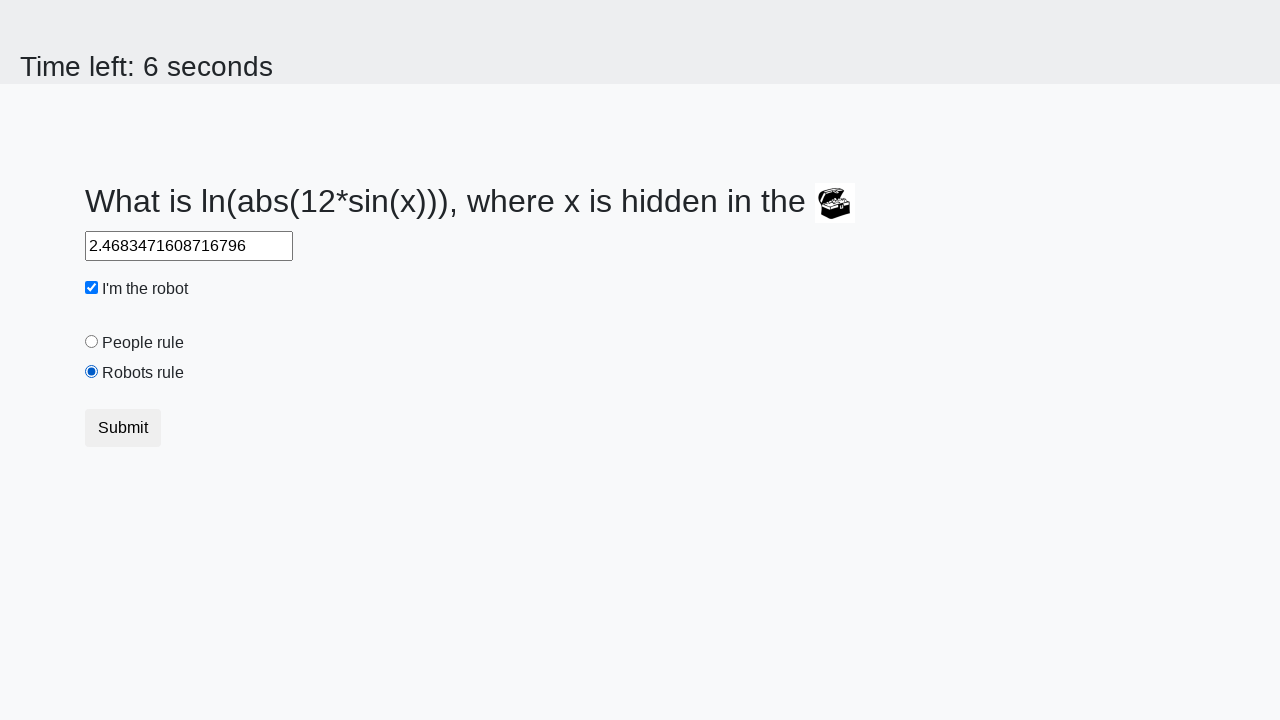

Clicked the submit button to submit the form at (123, 428) on .btn-default
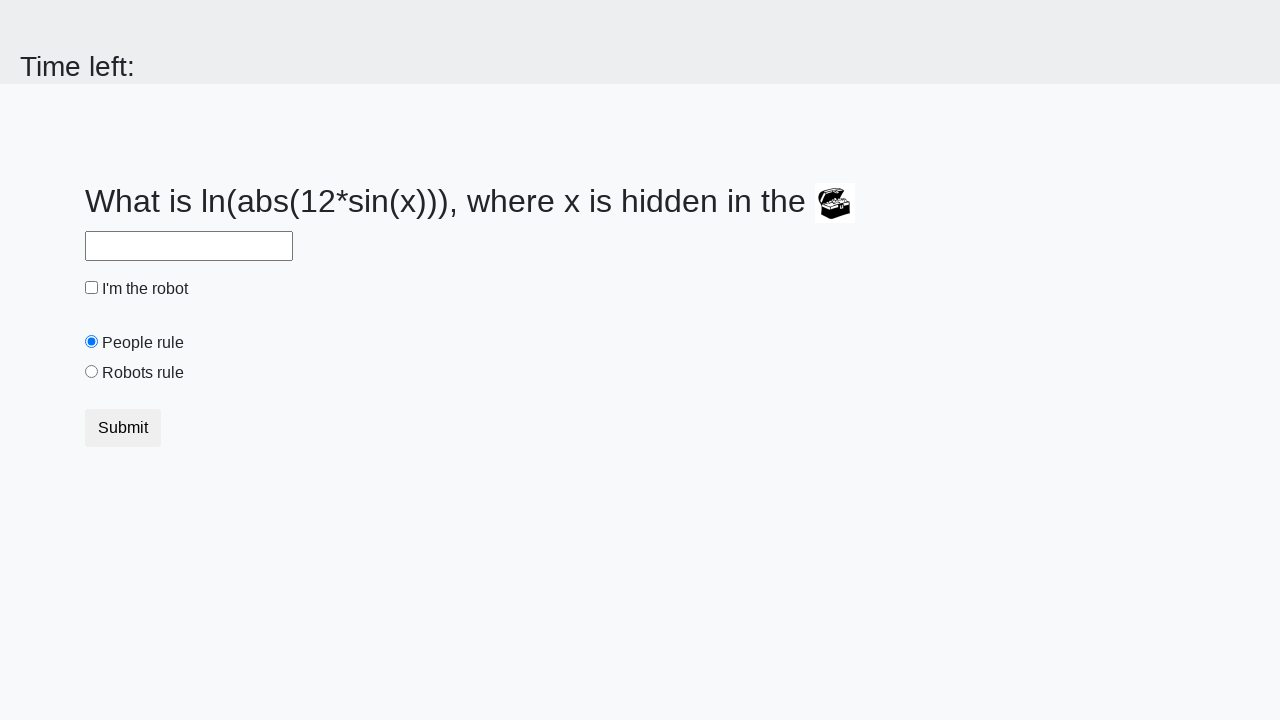

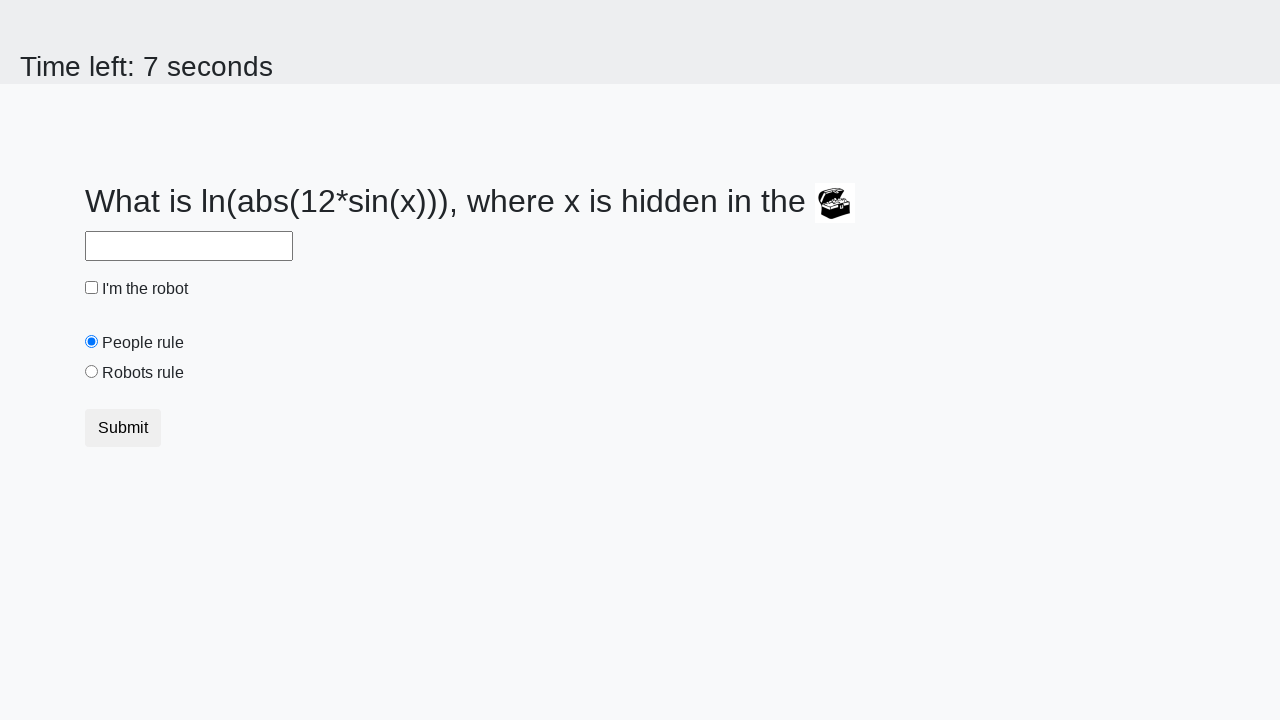